Tests file upload functionality by selecting a file and clicking the upload button, then verifying the success message is displayed

Starting URL: https://the-internet.herokuapp.com/upload

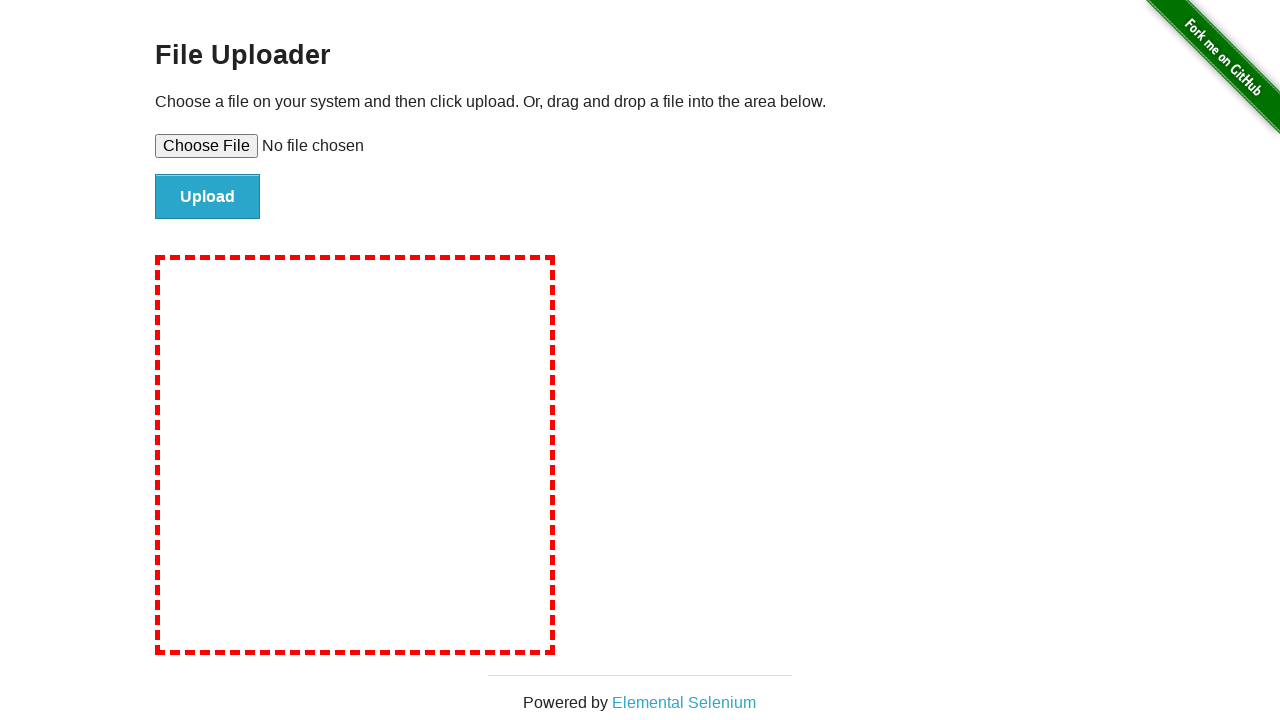

Selected test_file.txt for upload
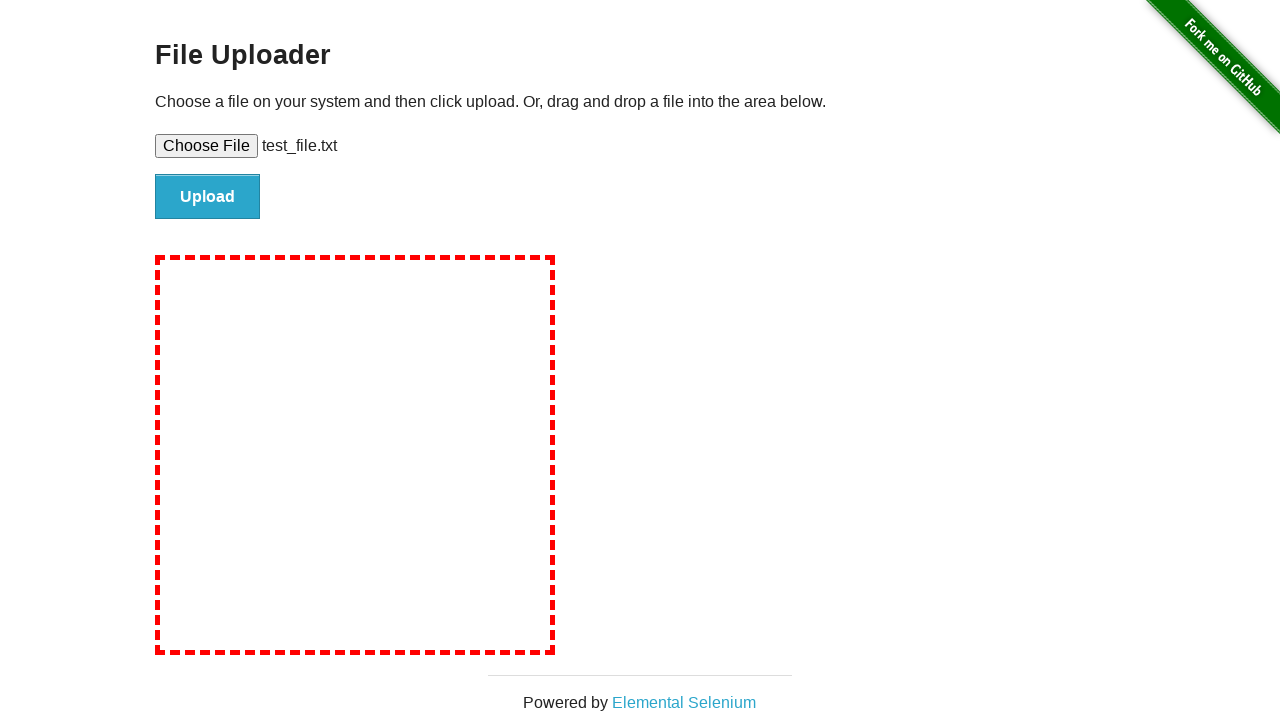

Clicked upload button to submit file at (208, 197) on #file-submit
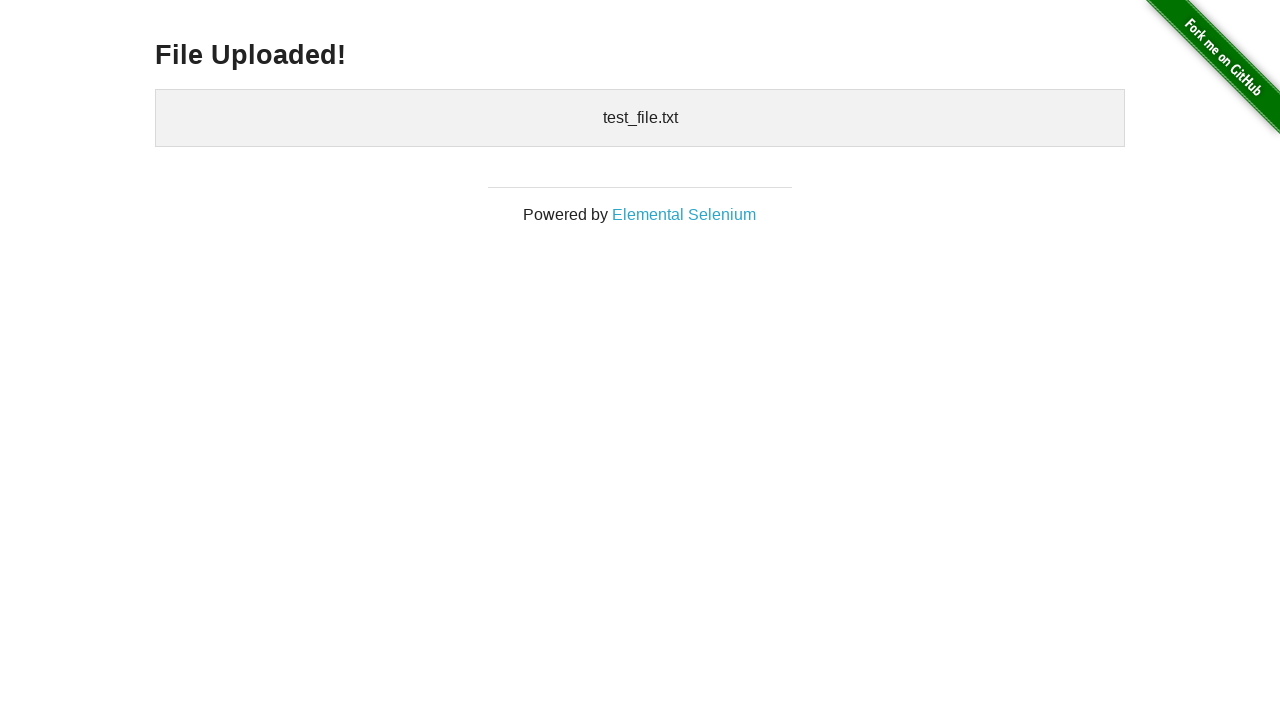

Located success message element (h3)
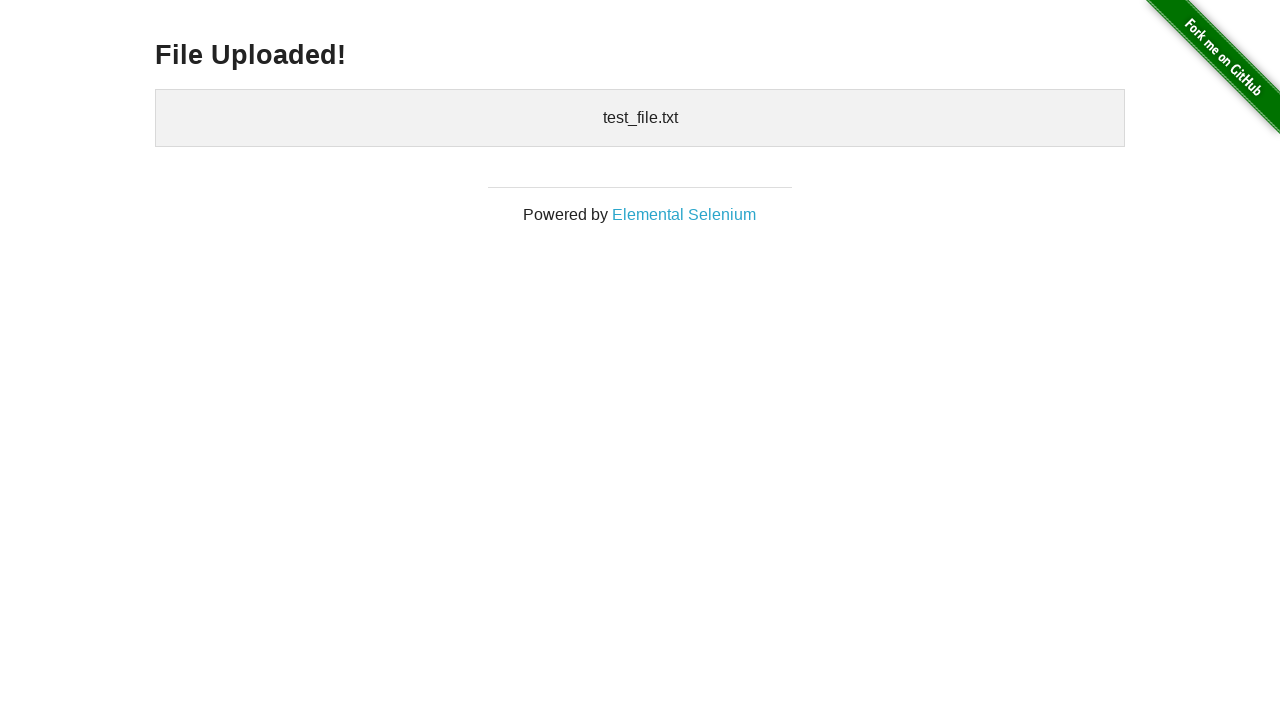

Success message is now visible - file upload completed successfully
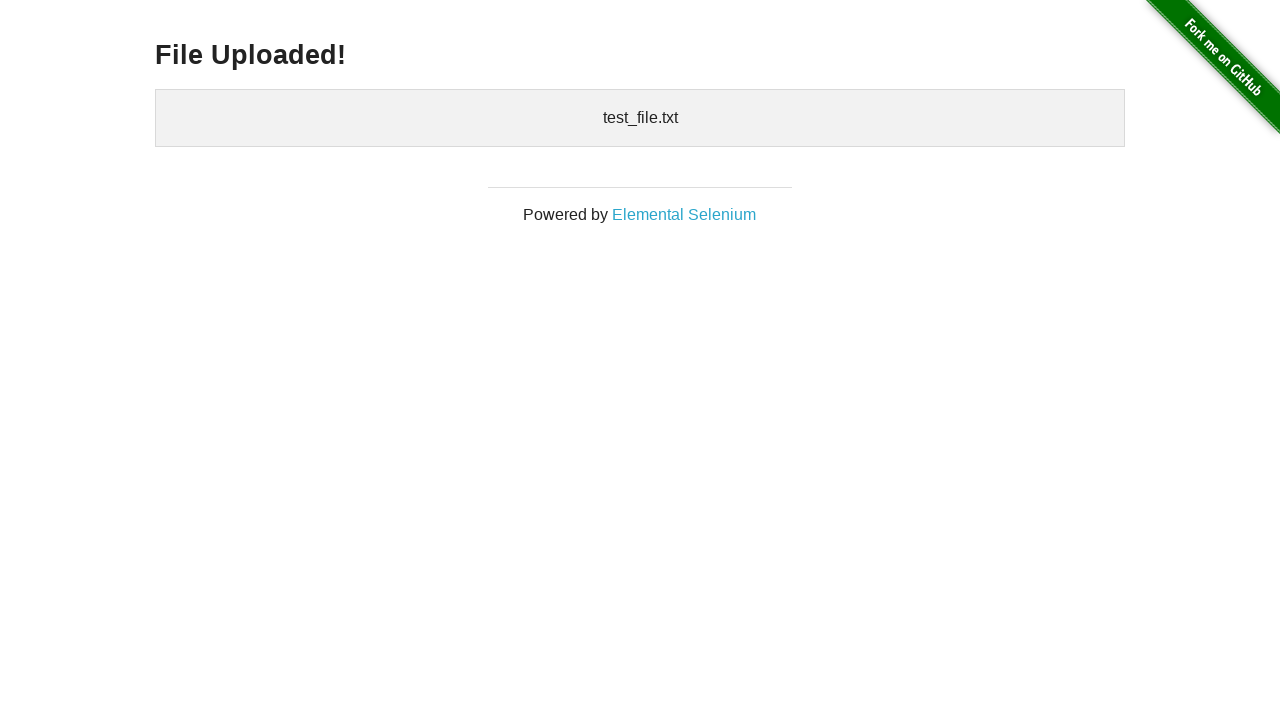

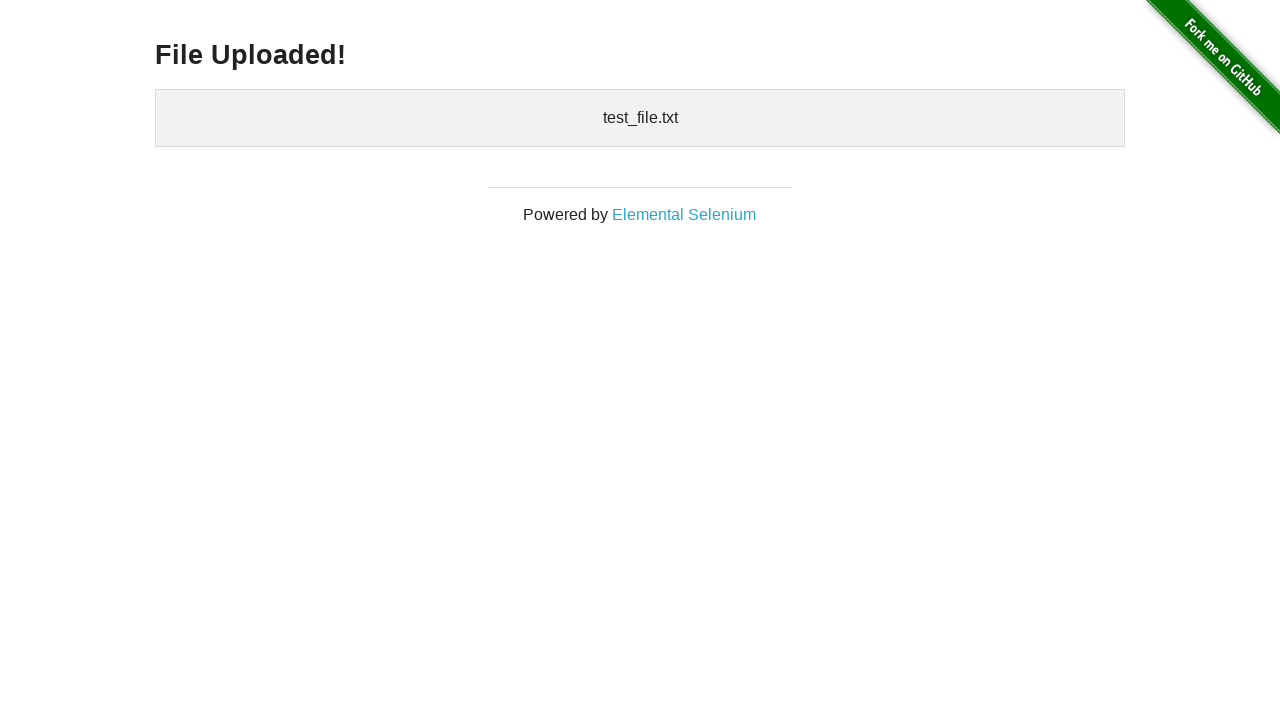